Tests button enabled states on Bank of America appointment scheduling page by clicking a topic and checking button states

Starting URL: https://secure.bankofamerica.com/secure-mycommunications/public/appointments/?marketingCode=NEWHP_ECHMPG

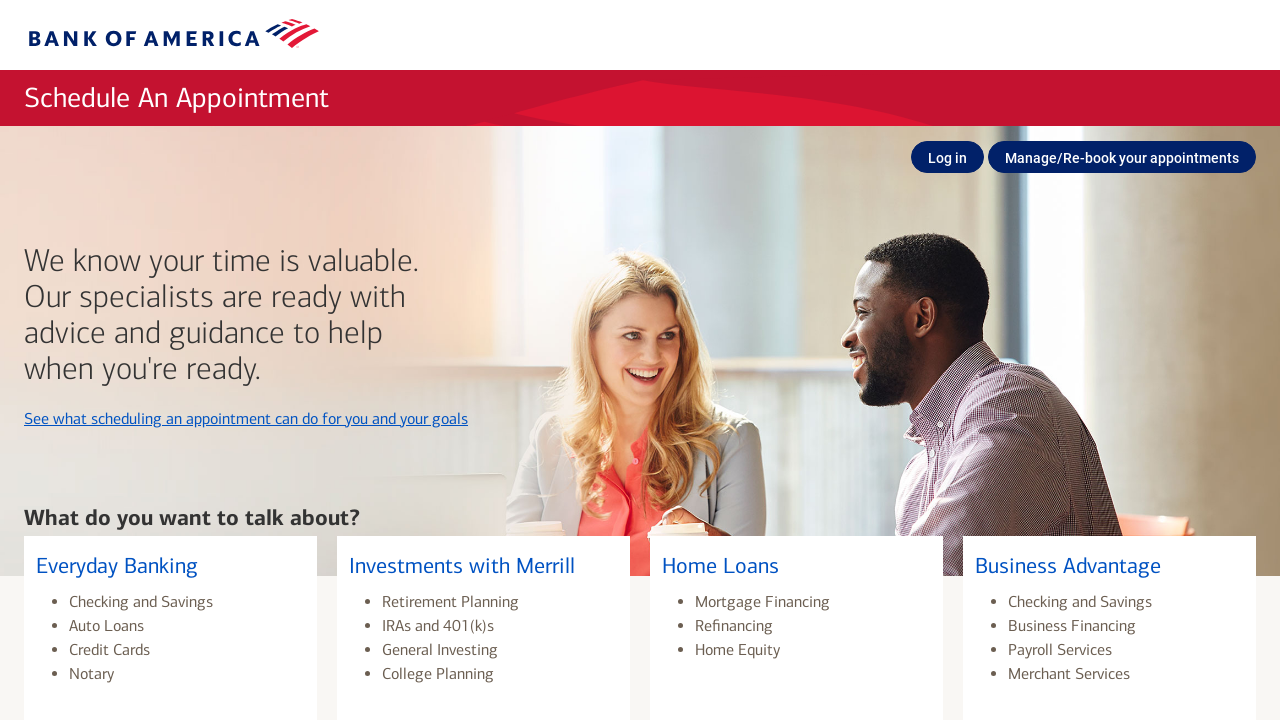

Clicked on Everyday Banking topic at (170, 567) on xpath=//h3[text()='Everyday Banking']
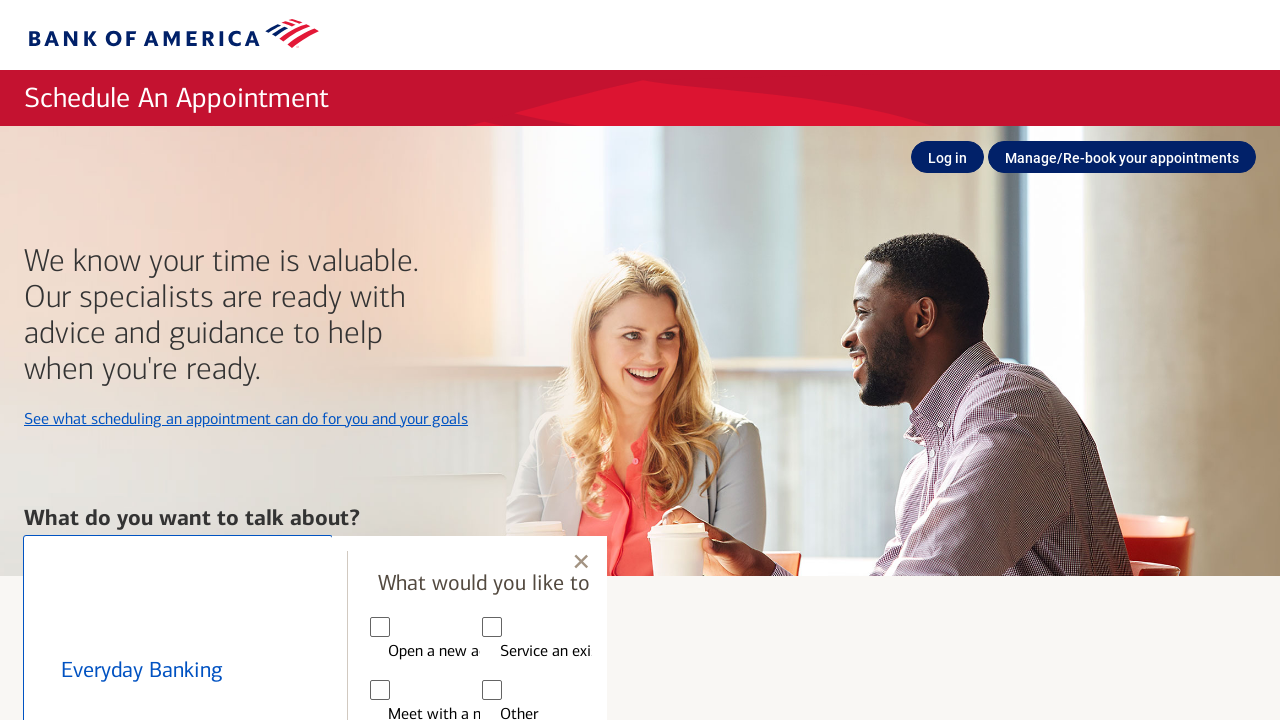

Waited 2 seconds for buttons to appear
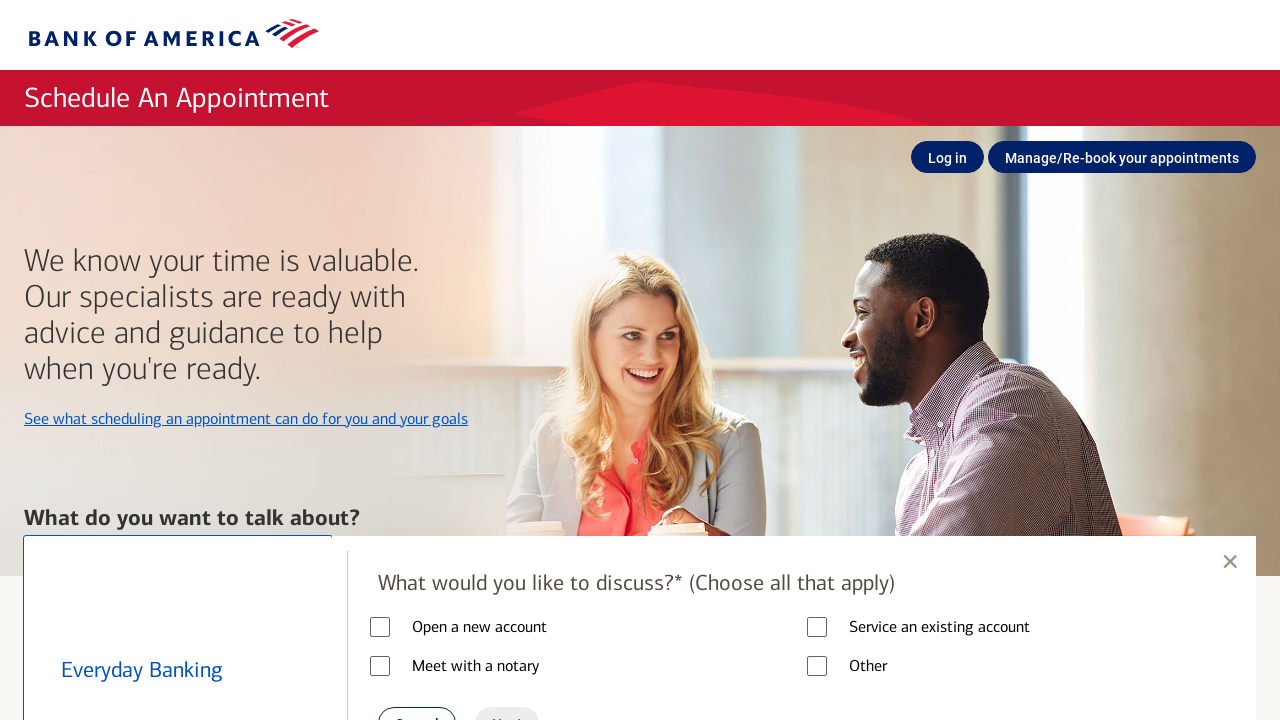

Cancel button is present
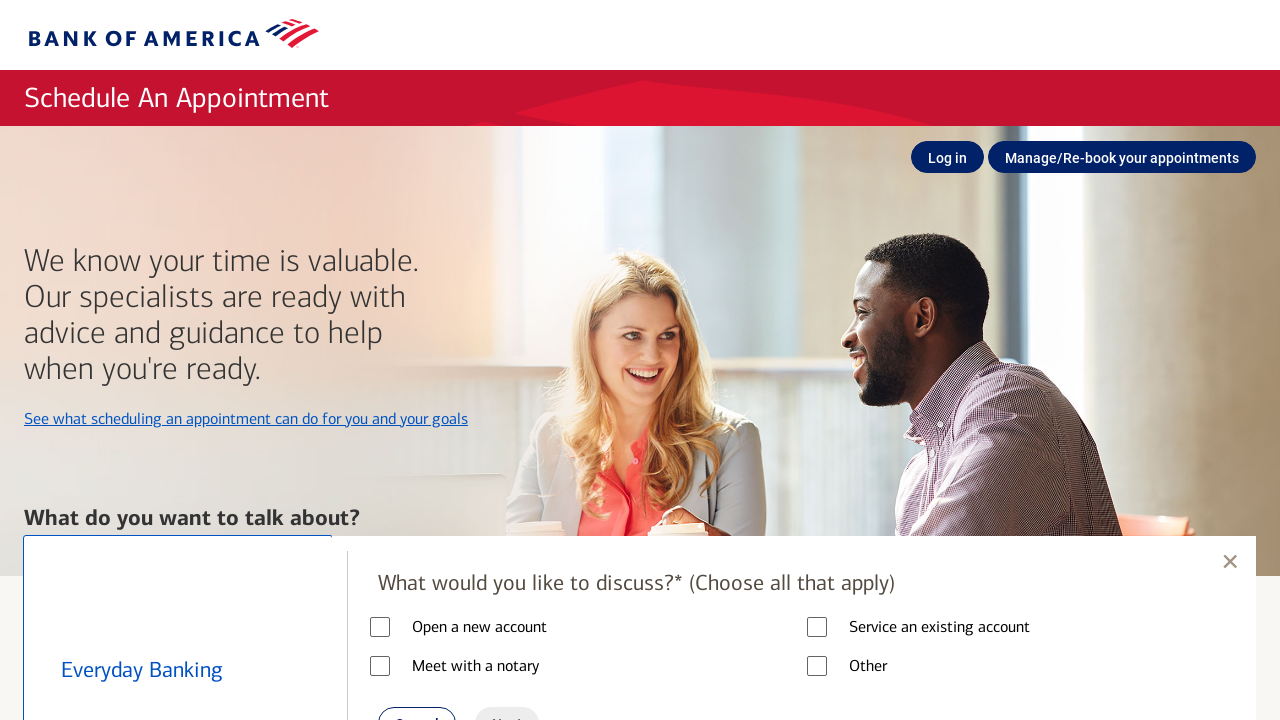

Next button (nextBtnSubTopic) is present and enabled state verified
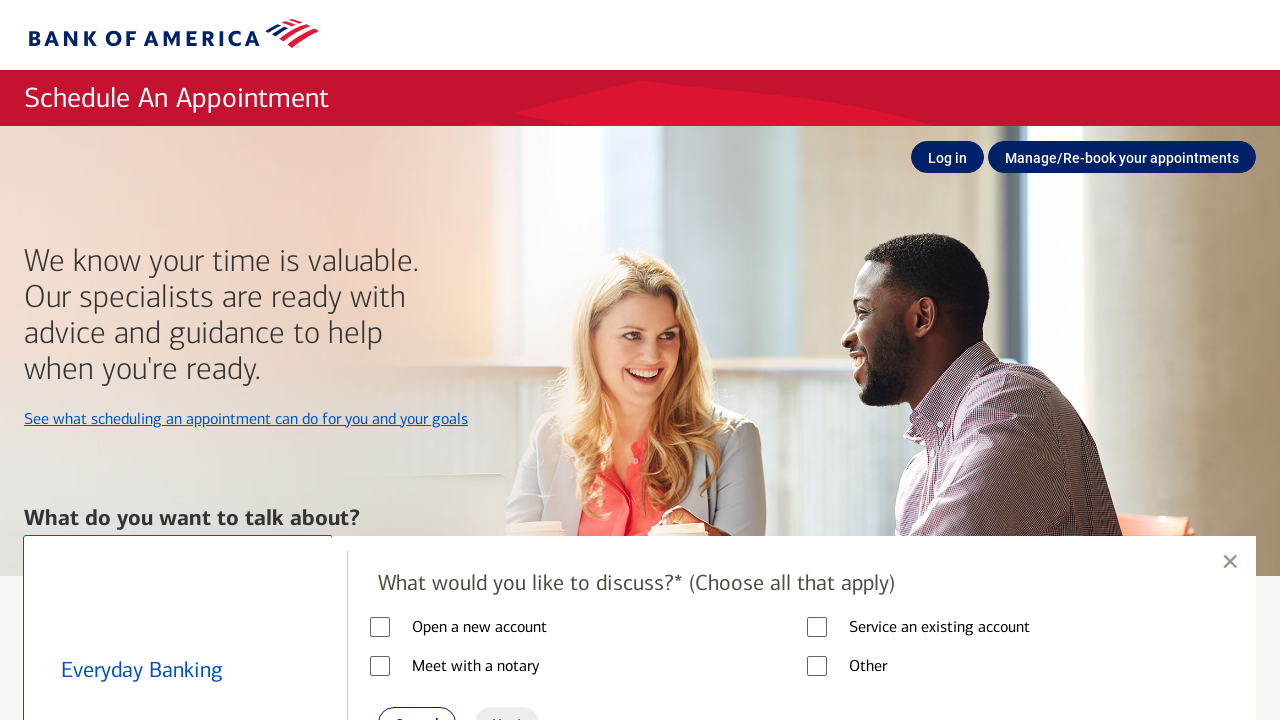

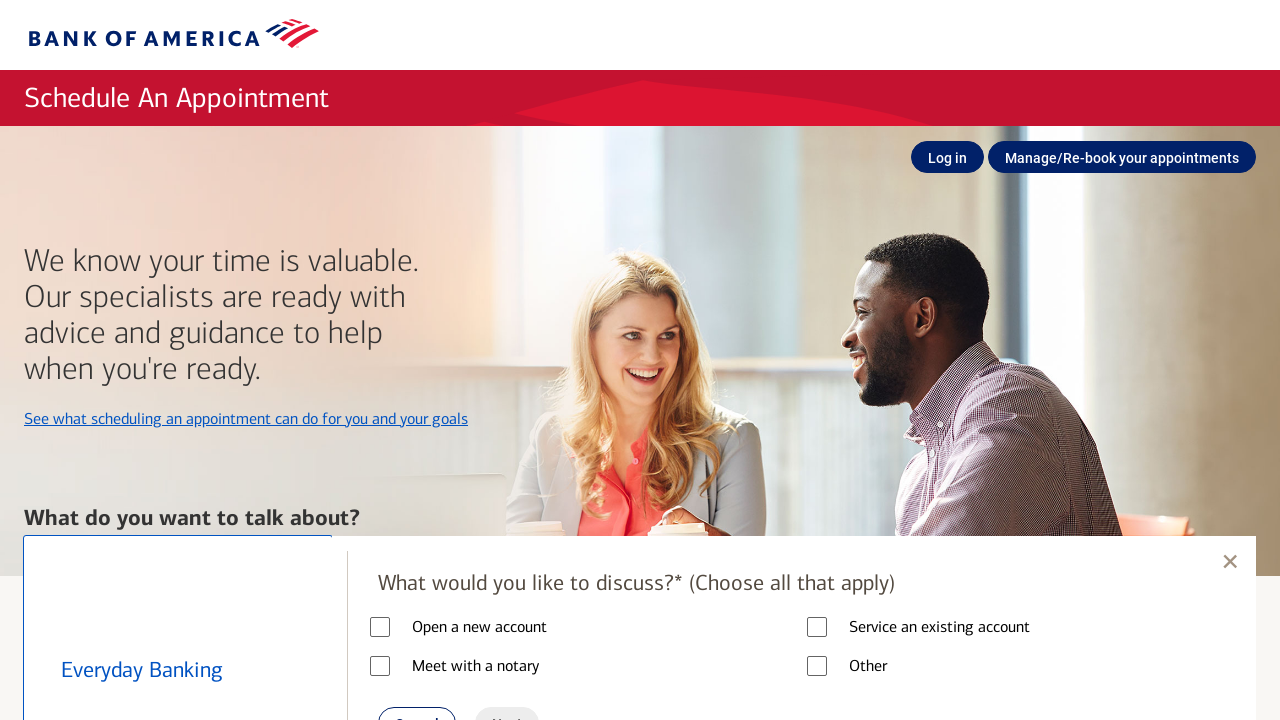